Tests dynamic web elements by waiting for buttons to become visible/clickable, then navigates to another page to test element removal and text field enabling

Starting URL: https://demoqa.com/dynamic-properties

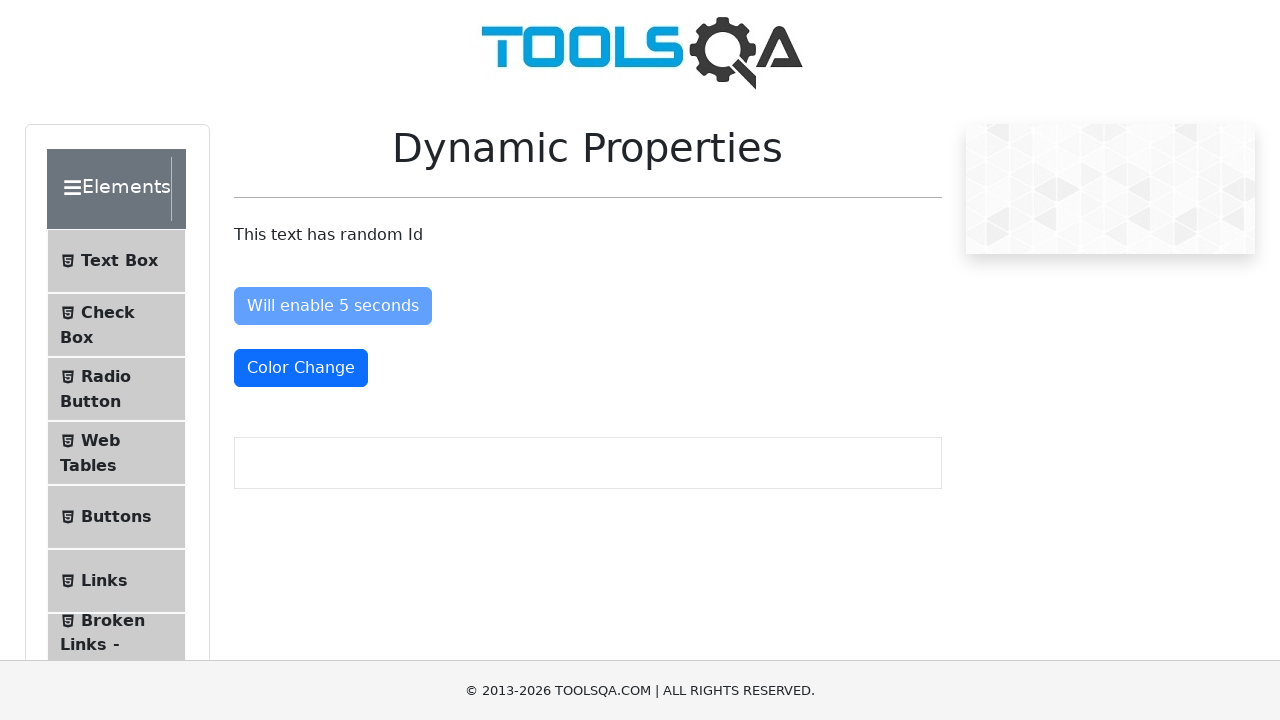

Waited for 'visibleAfter' button to become visible
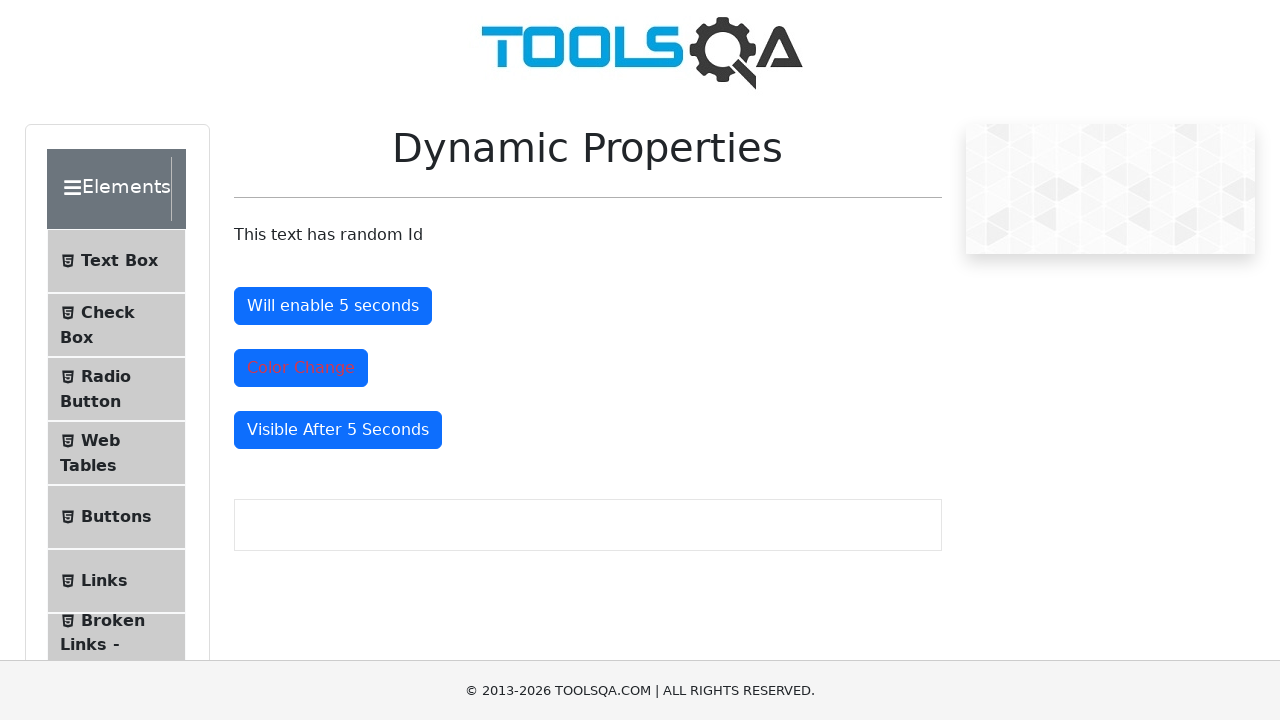

Clicked the 'visibleAfter' button at (338, 430) on xpath=//button[@id='visibleAfter']
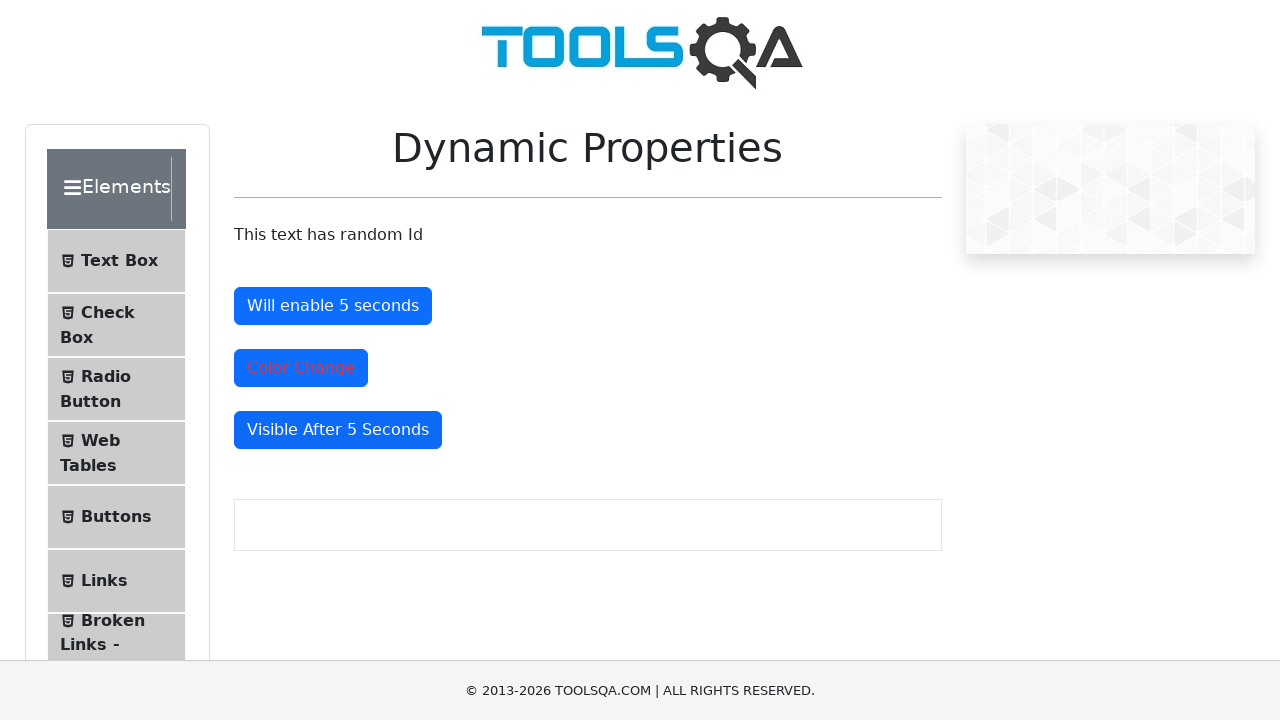

Waited for 'enableAfter' button to be attached to DOM
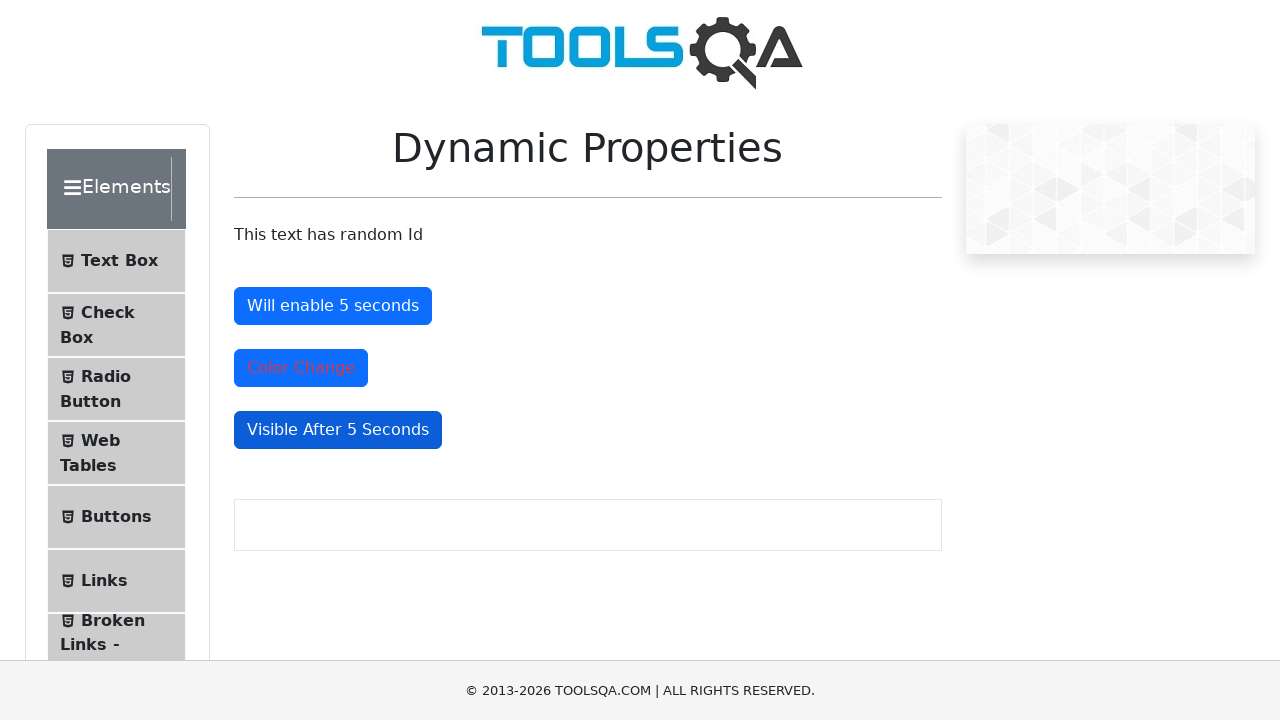

Clicked the 'enableAfter' button at (333, 306) on xpath=//button[@id='enableAfter']
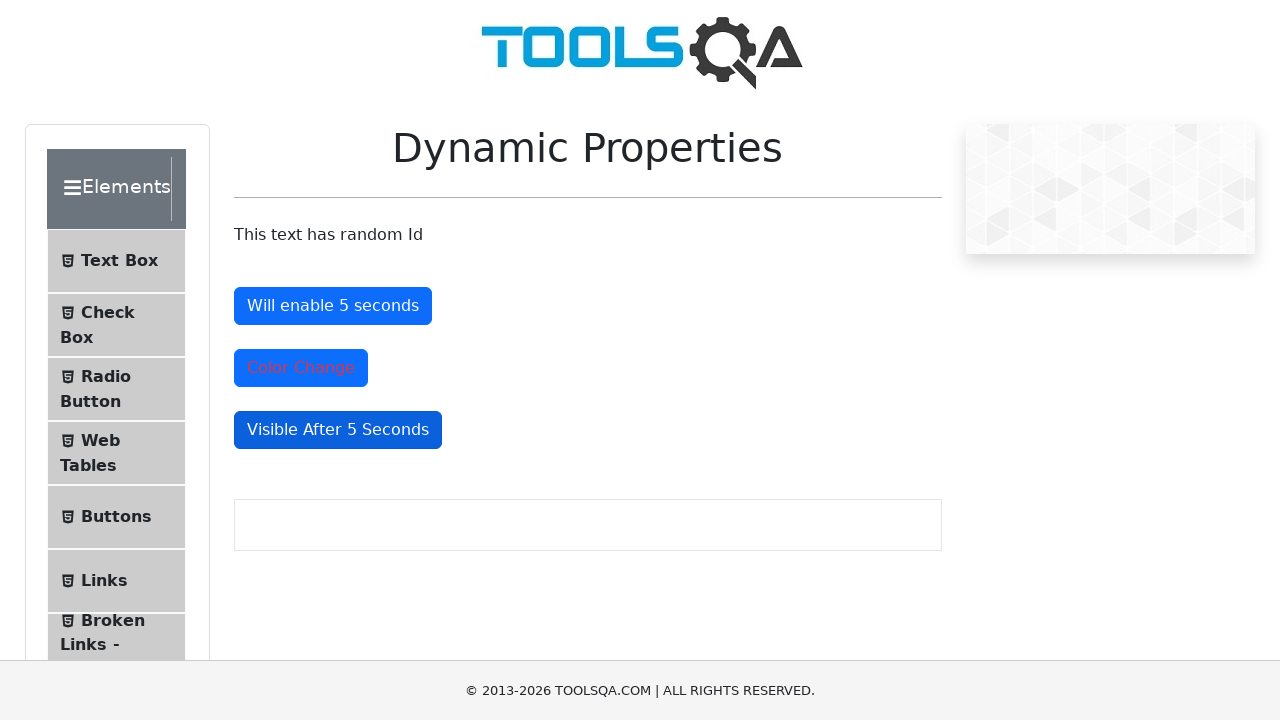

Navigated to dynamic controls page
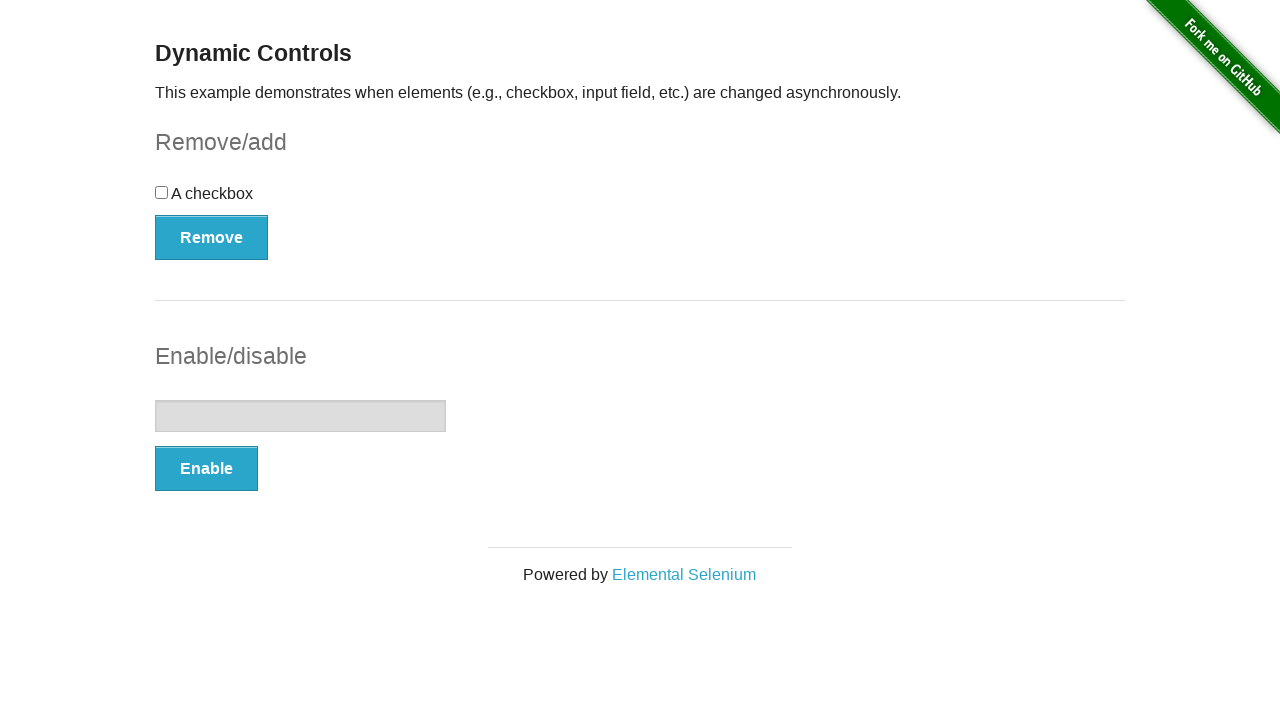

Clicked the 'Remove' button at (212, 237) on xpath=//button[text()='Remove']
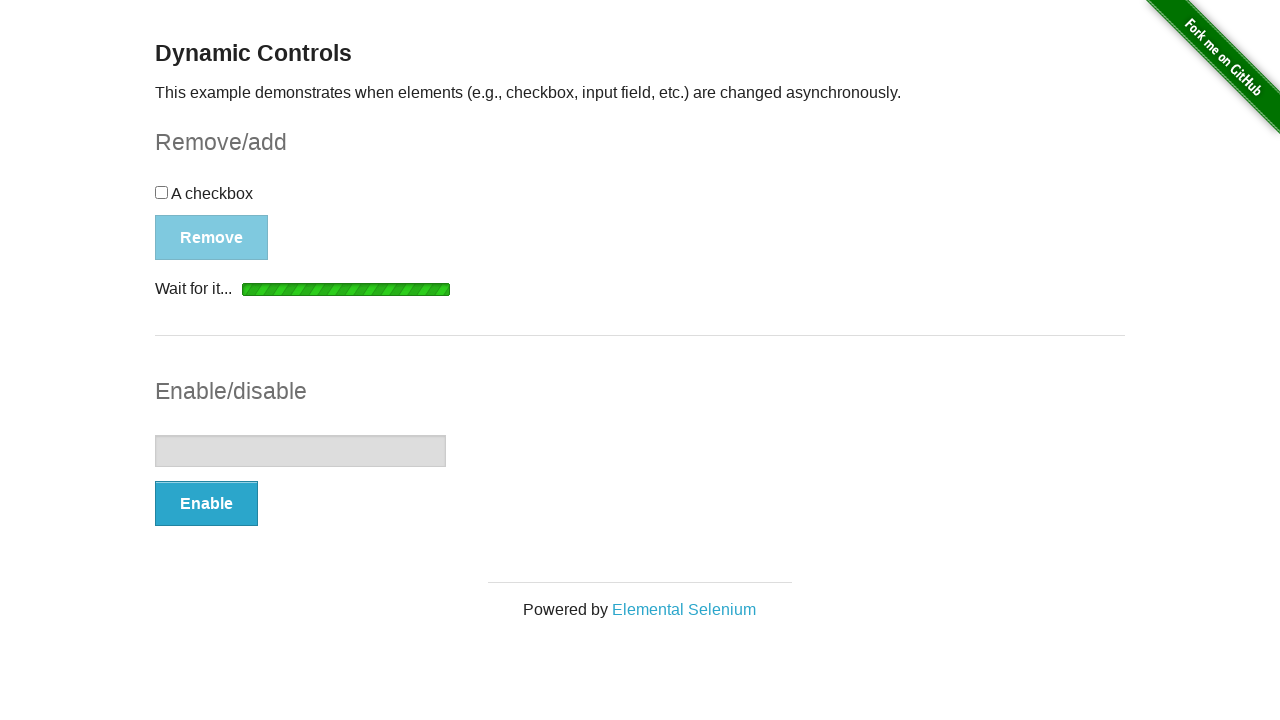

Waited for 'Remove' button to disappear
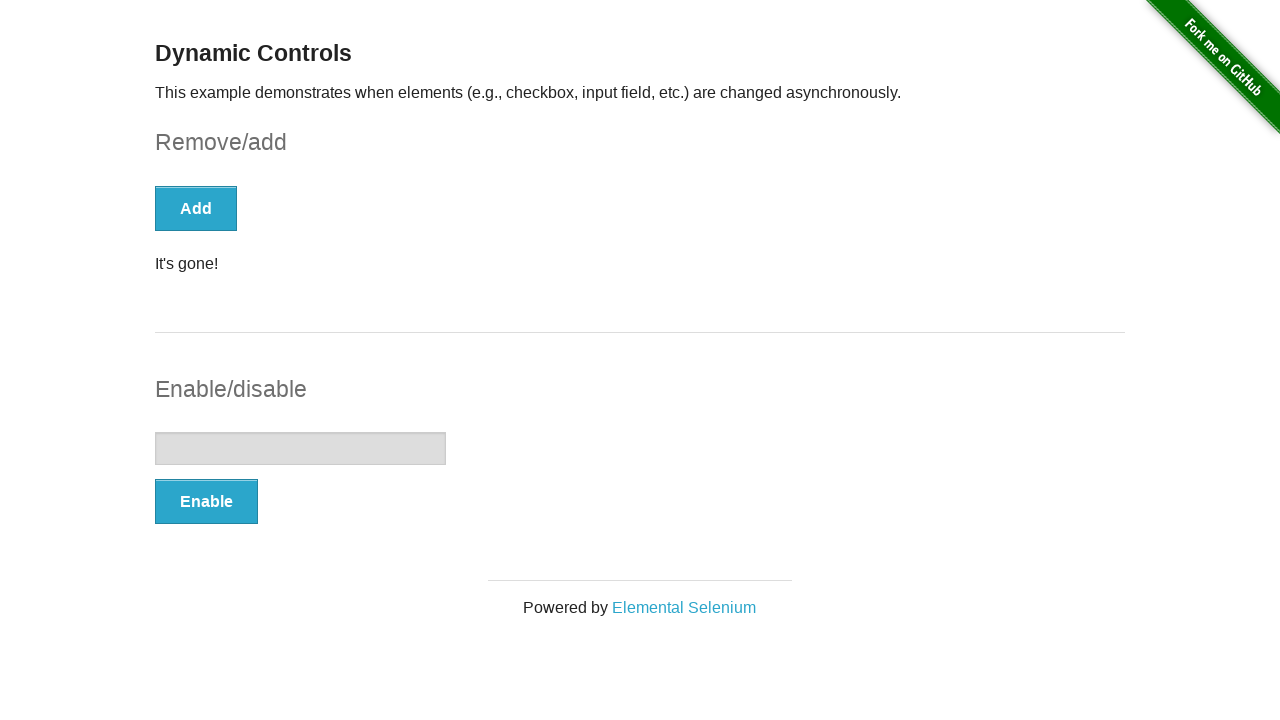

Clicked the 'Enable' button at (206, 501) on xpath=//button[text()='Enable']
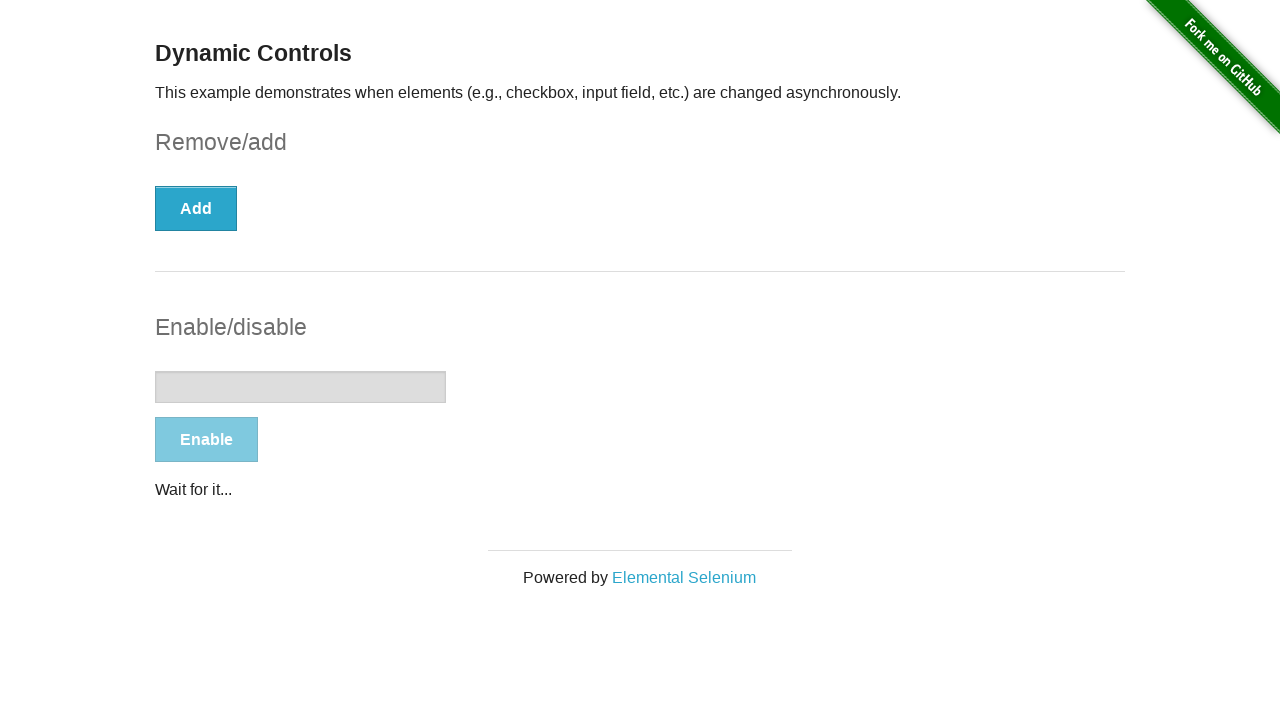

Waited for text input field to be attached to DOM
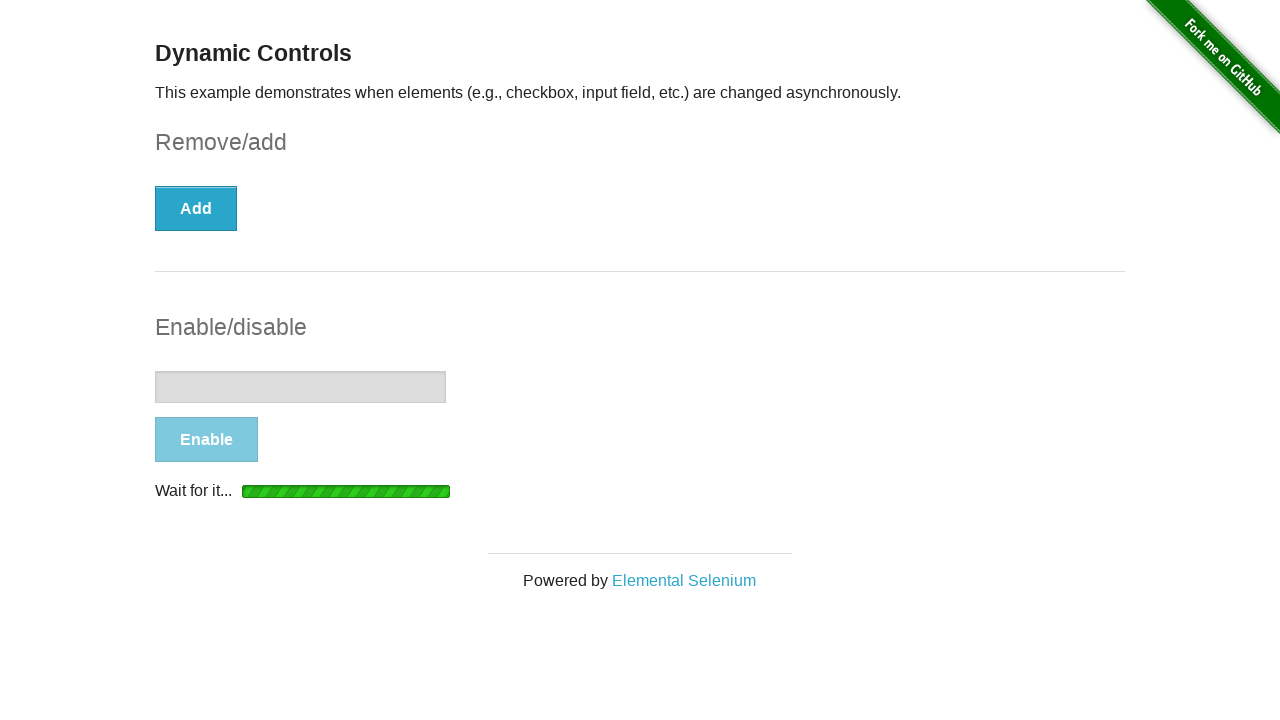

Filled text input field with 'Hello' on //input[@type='text']
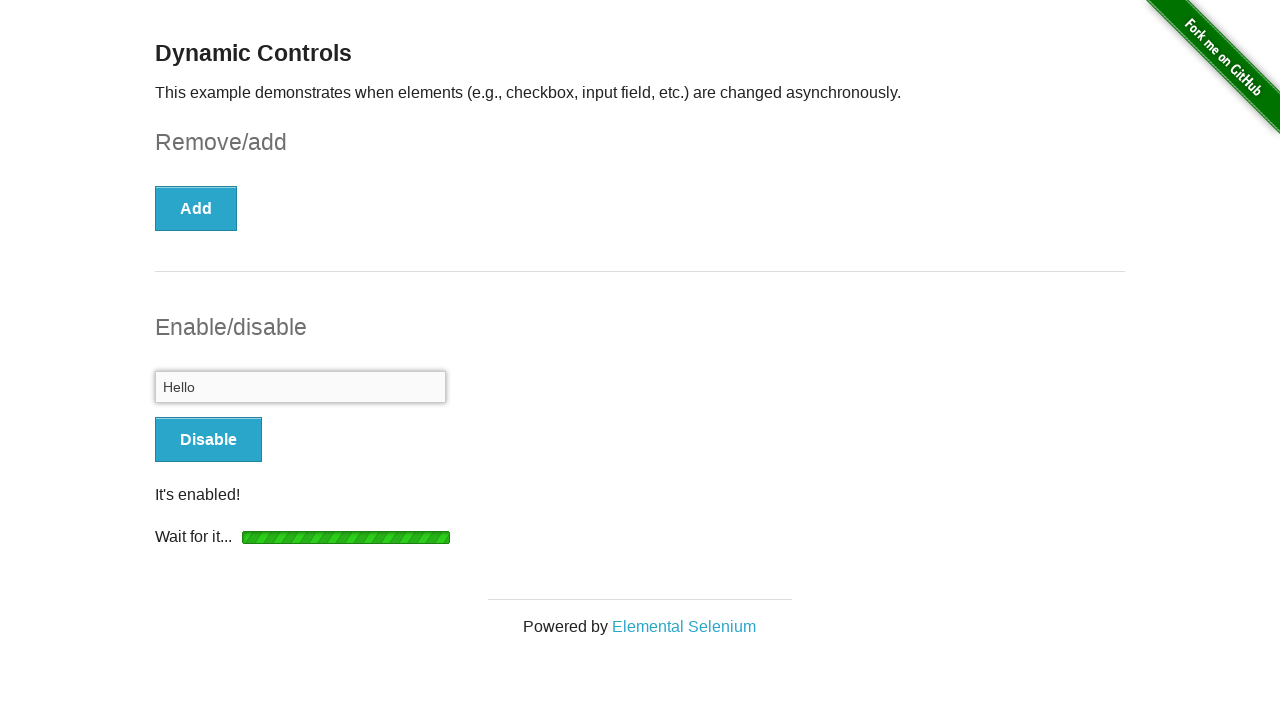

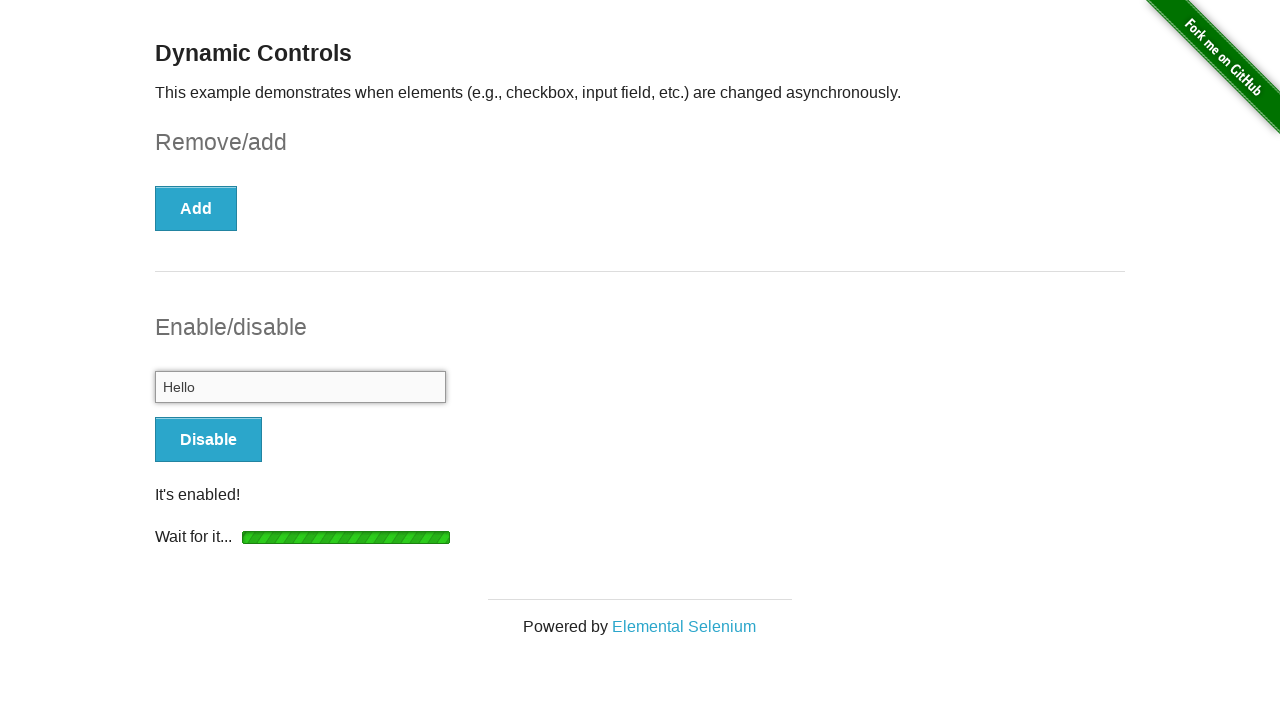